Tests navigation to the forgot login info page by clicking the "Forgot login info?" link on the ParaBank homepage

Starting URL: https://parabank.parasoft.com/parabank/index.htm

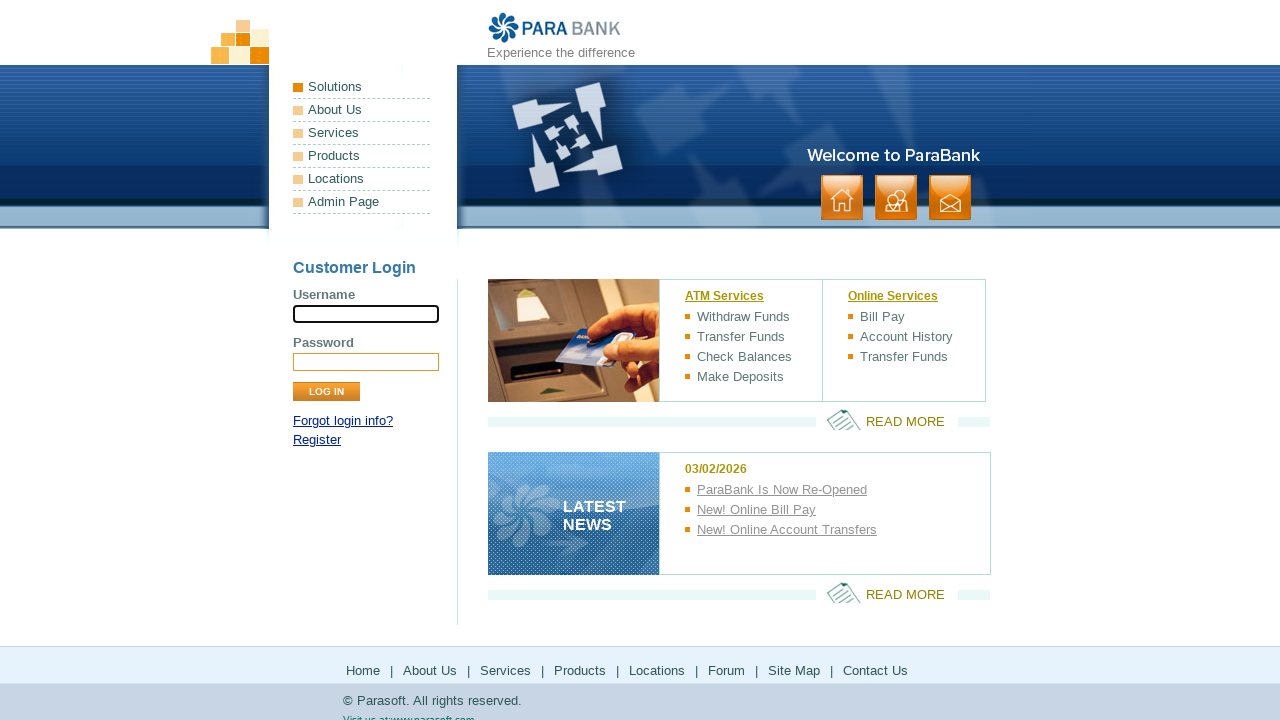

Navigated to ParaBank homepage
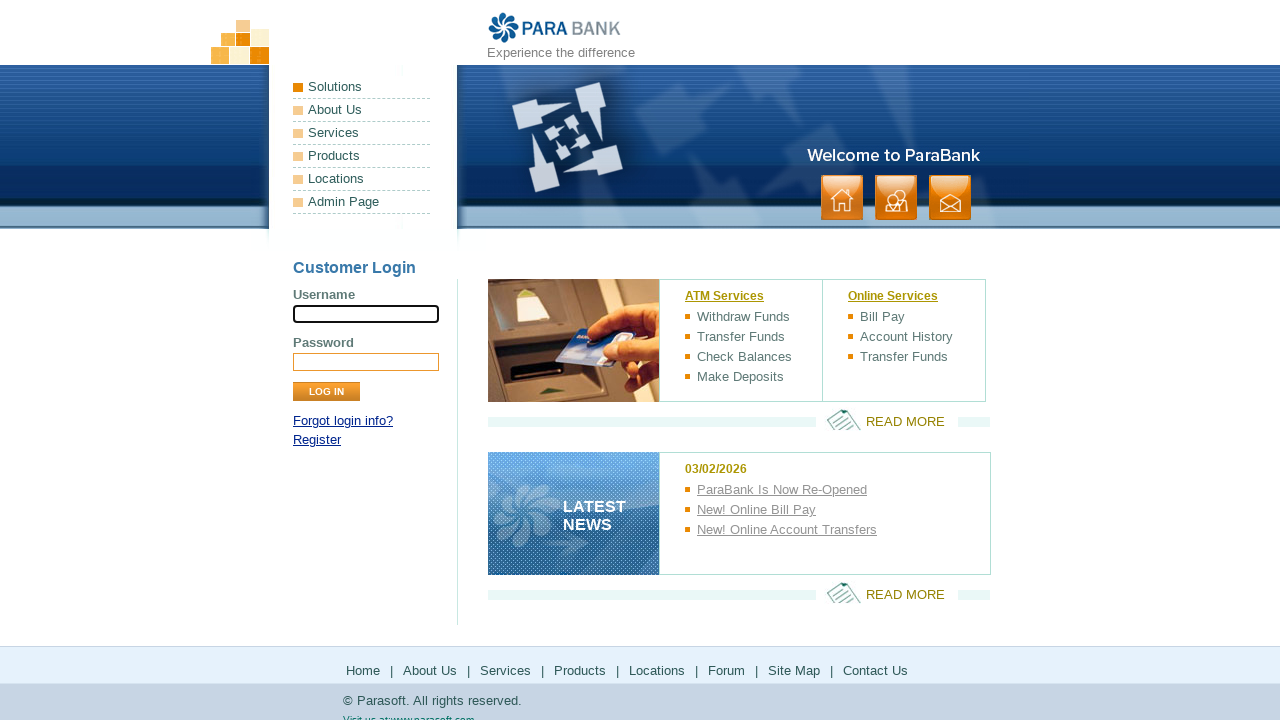

Clicked 'Forgot login info?' link on homepage at (343, 421) on internal:role=link[name="Forgot login info?"i]
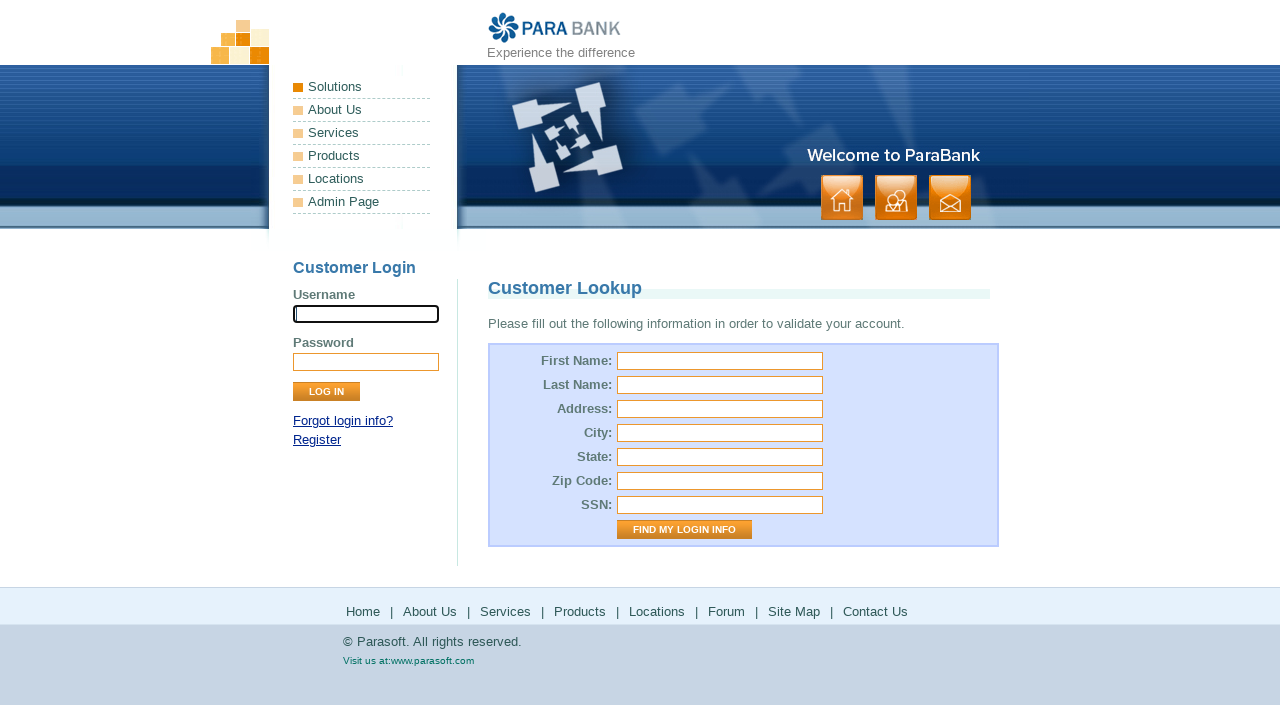

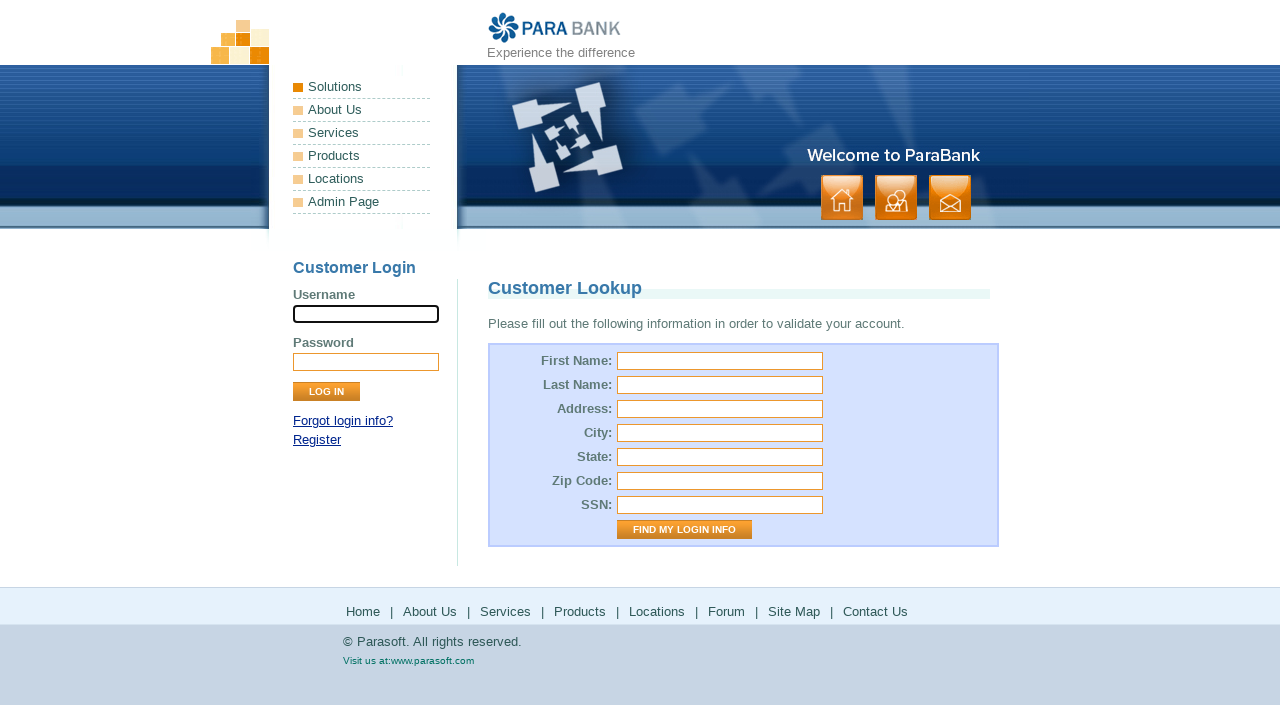